Navigates to a football statistics page showing detailed over/under betting data

Starting URL: https://www.adamchoi.co.uk/overs/detailed

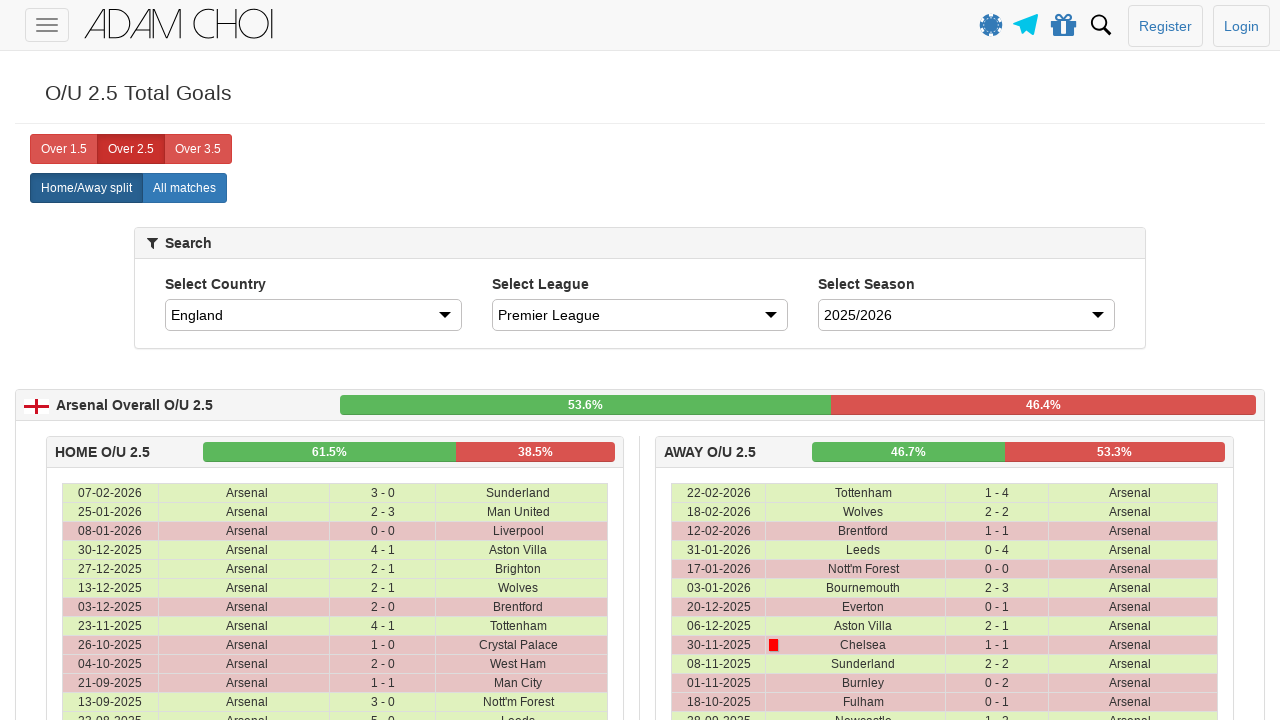

Waited for page to reach domcontentloaded state on football statistics page
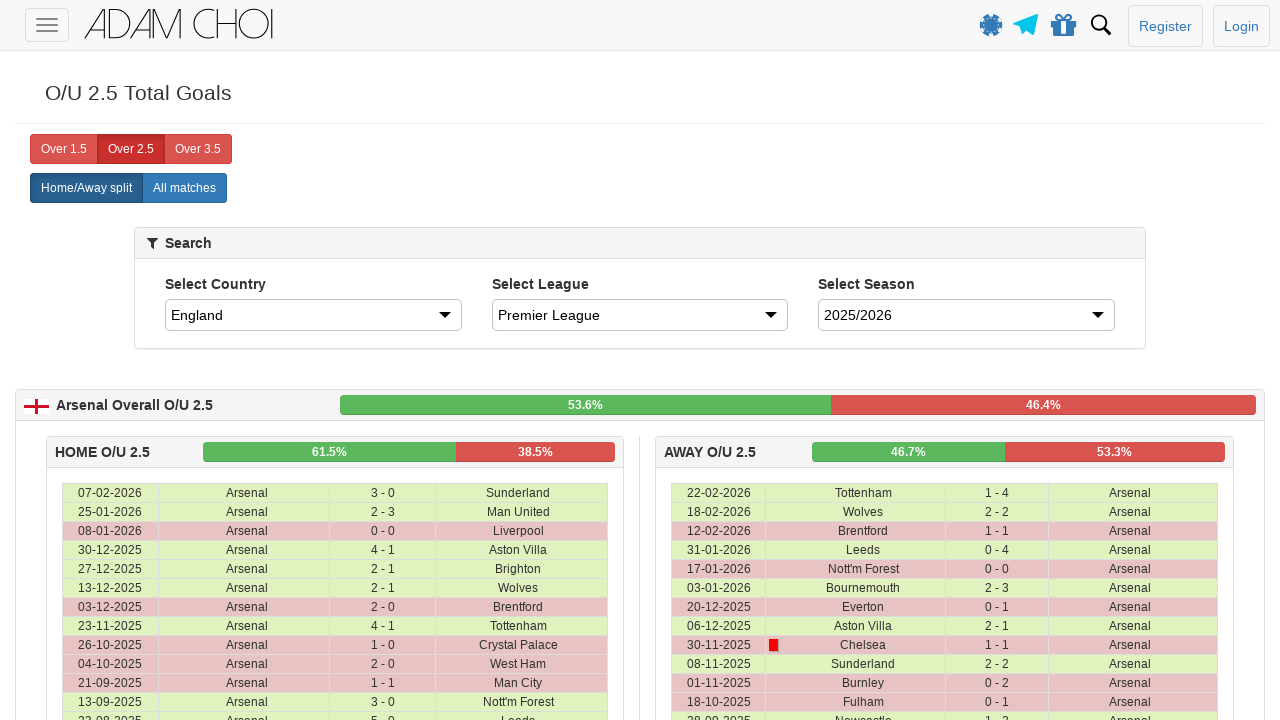

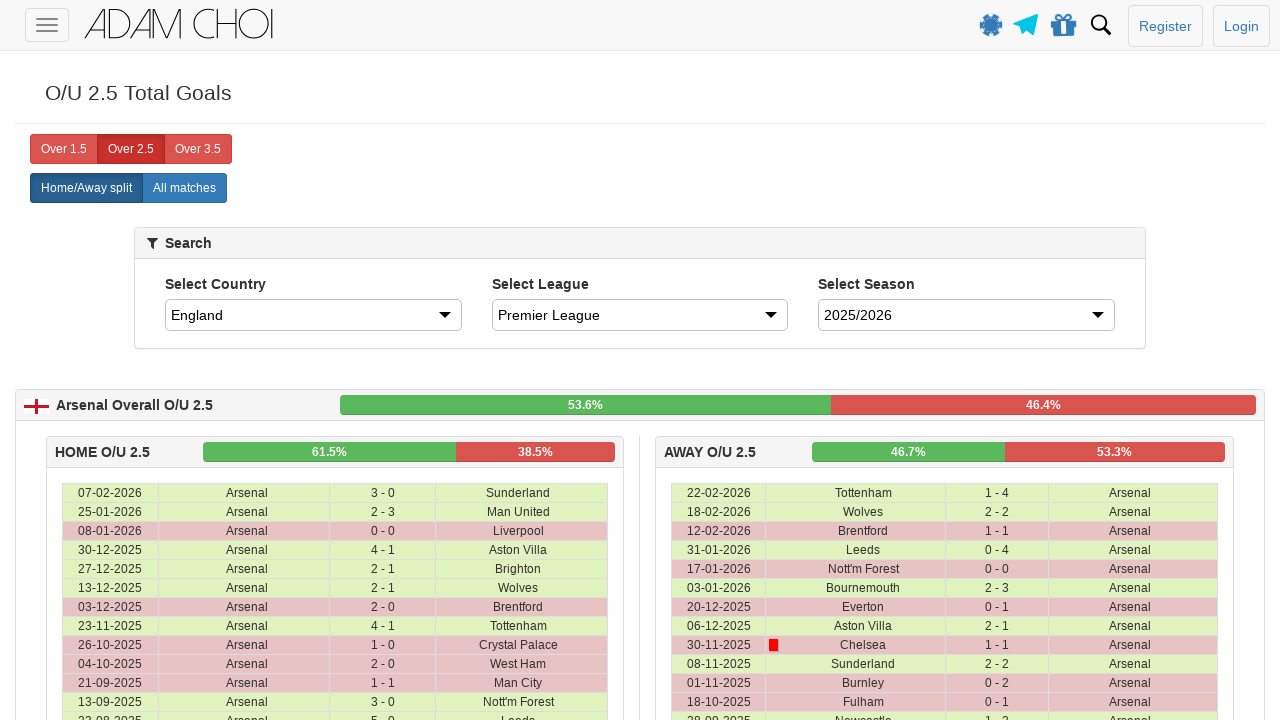